Tests phone number validation with three cases: less than 10 digits, more than 11 digits, and invalid prefix

Starting URL: https://alada.vn/tai-khoan/dang-ky.html

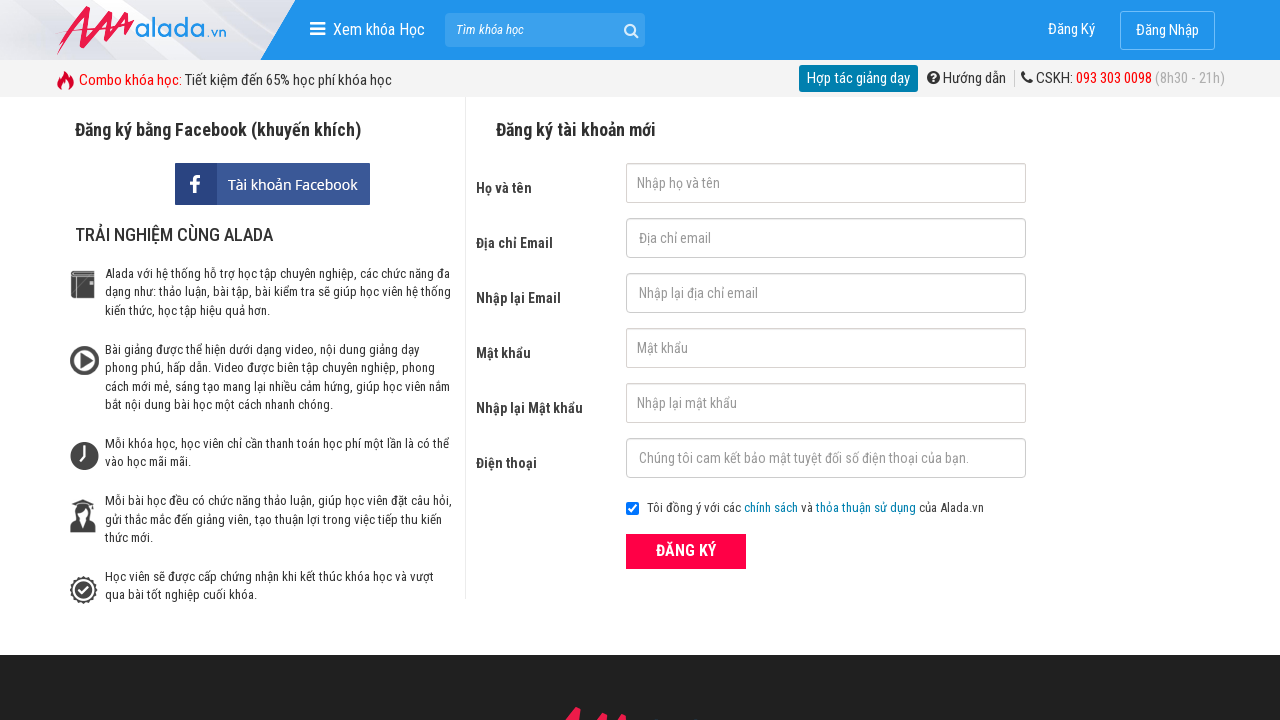

Filled first name field with 'Trang Huyền' on #txtFirstname
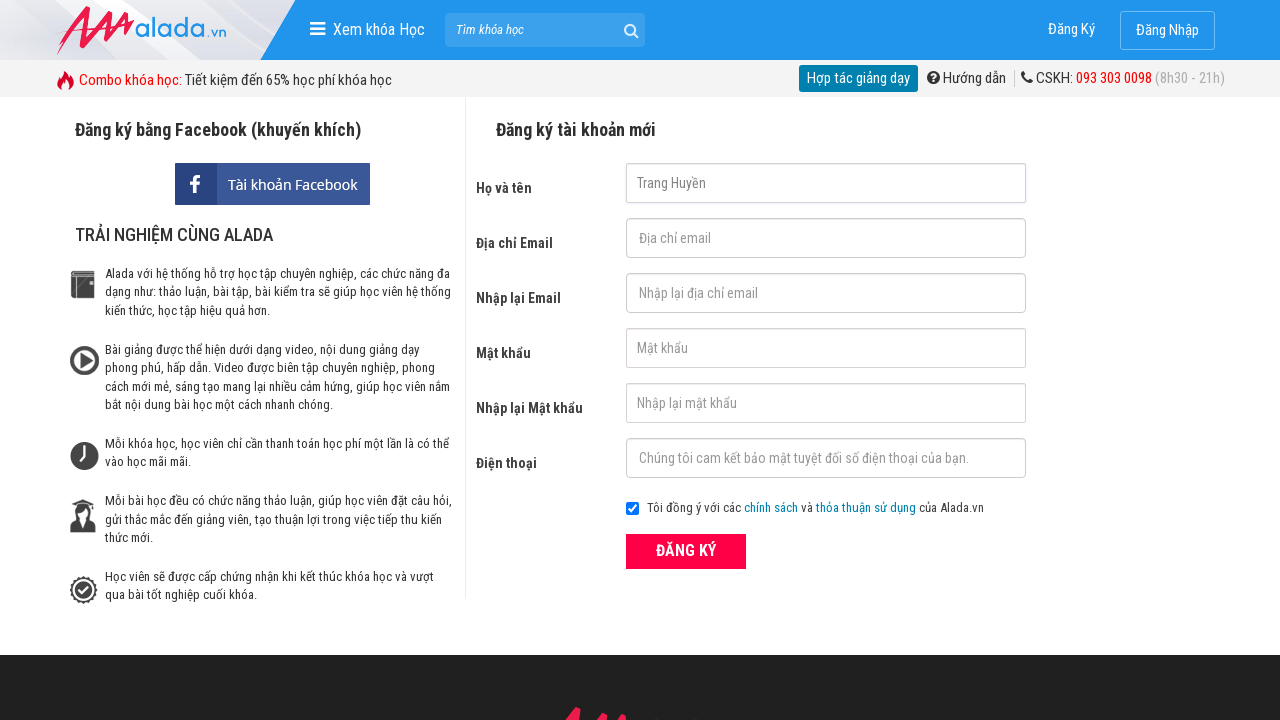

Filled email field with 'Lululala@gmail.com' on #txtEmail
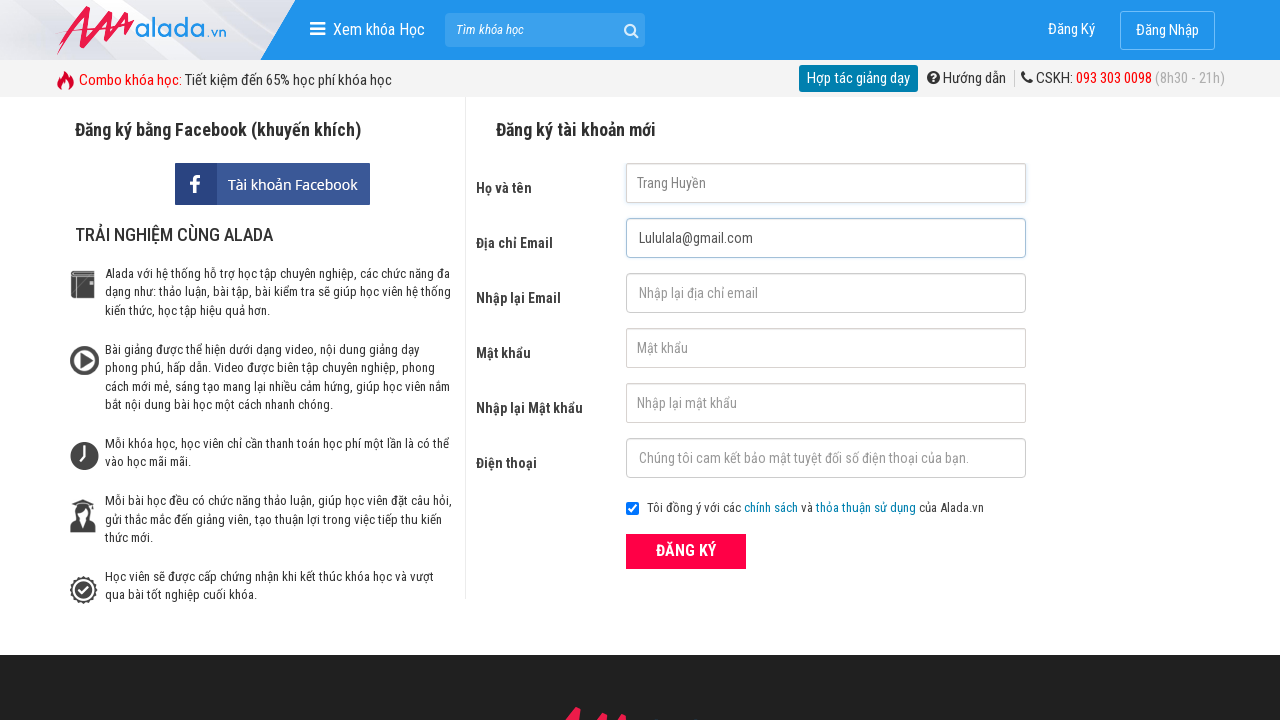

Filled confirm email field with 'Lululala@gmail.com' on #txtCEmail
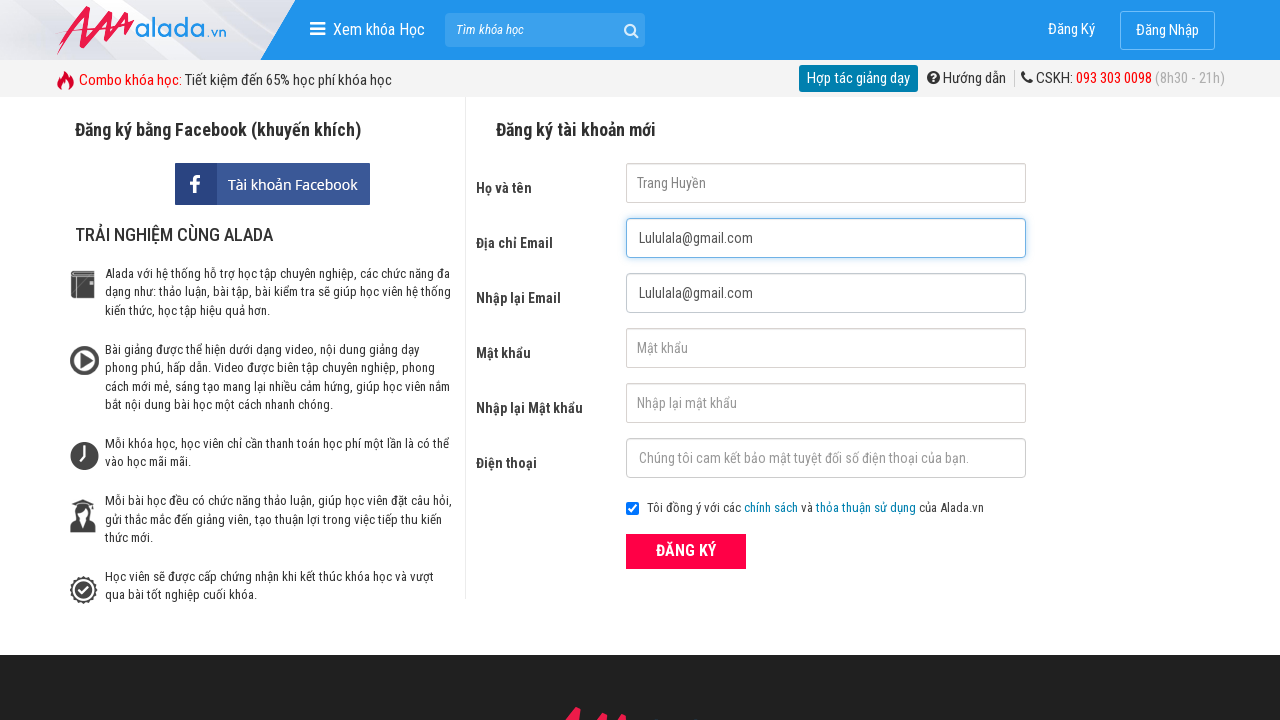

Filled password field with '123456' on #txtPassword
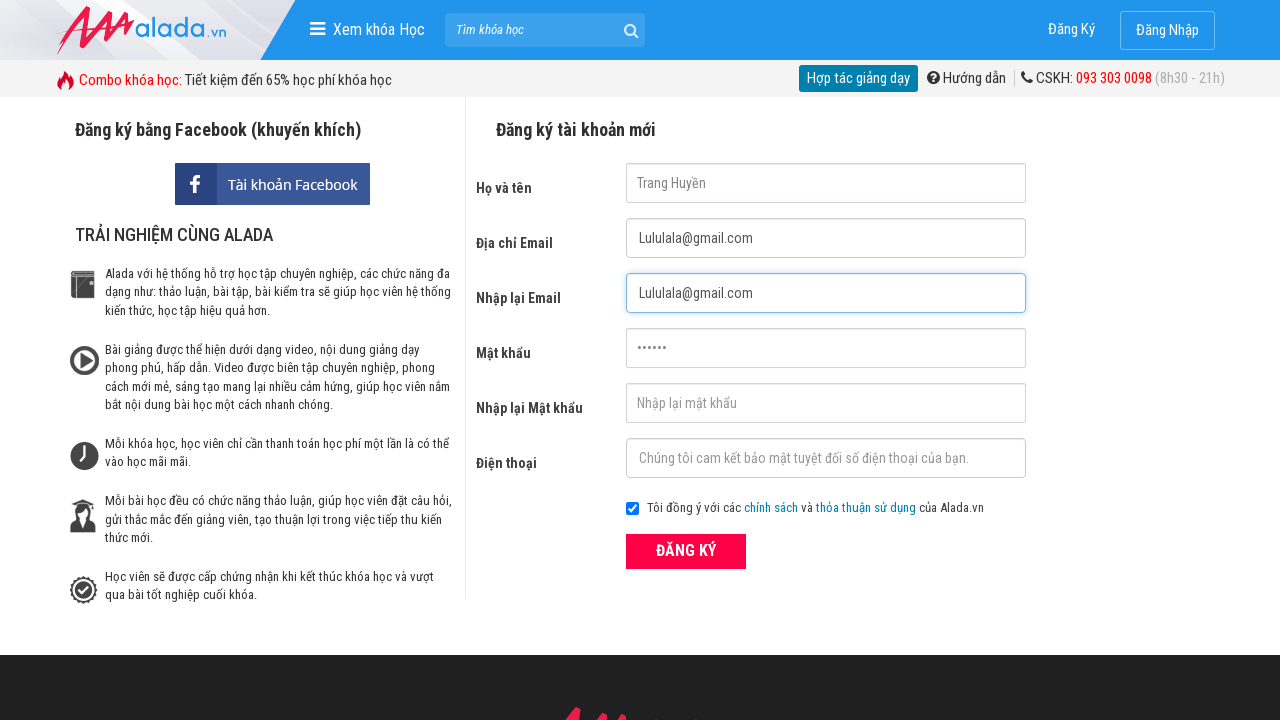

Filled confirm password field with '123456' on #txtCPassword
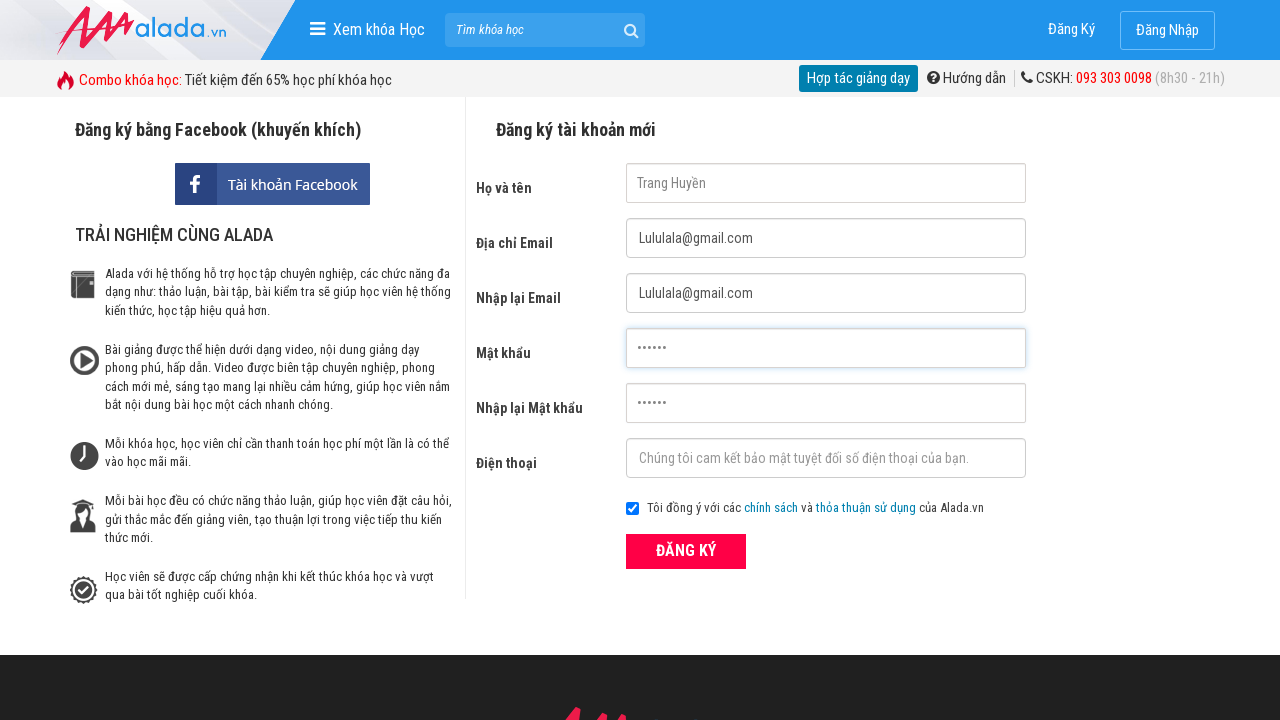

Filled phone field with '087512364' (less than 10 digits) on #txtPhone
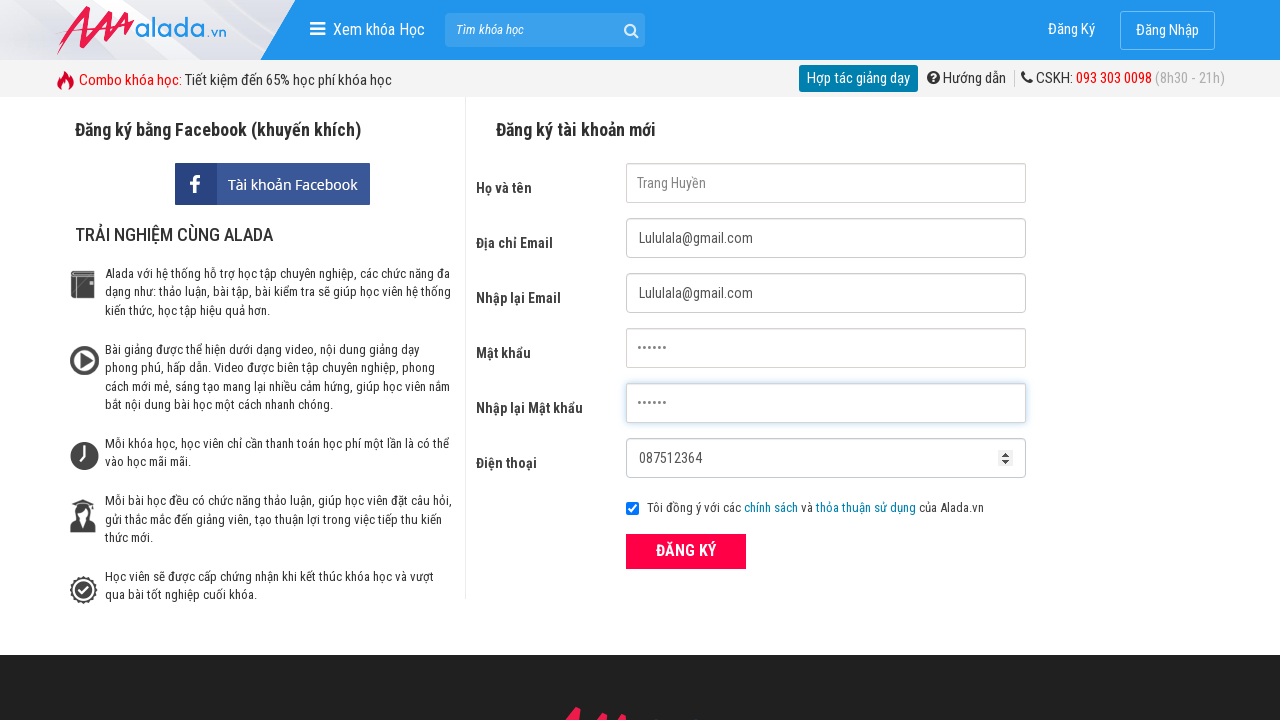

Clicked ĐĂNG KÝ button to submit form with invalid phone (less than 10 digits) at (686, 551) on xpath=//form[@id='frmLogin']//button[text()='ĐĂNG KÝ']
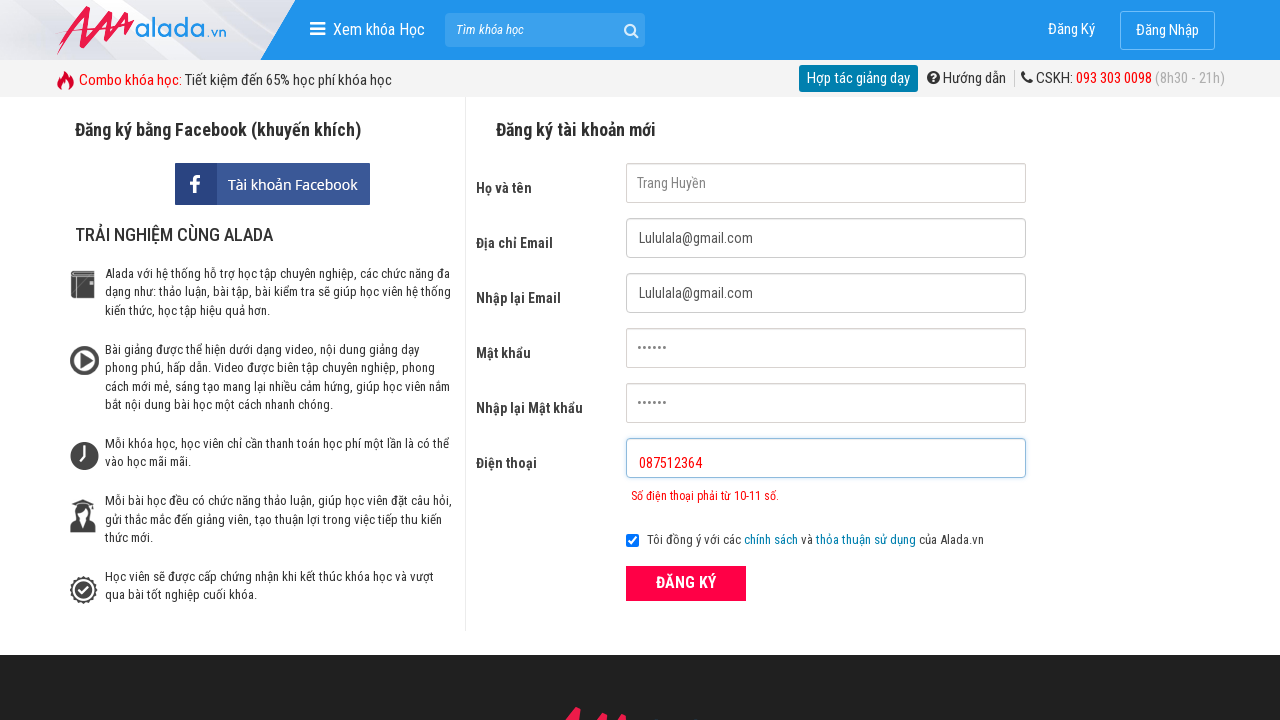

Error message appeared for phone field (less than 10 digits case)
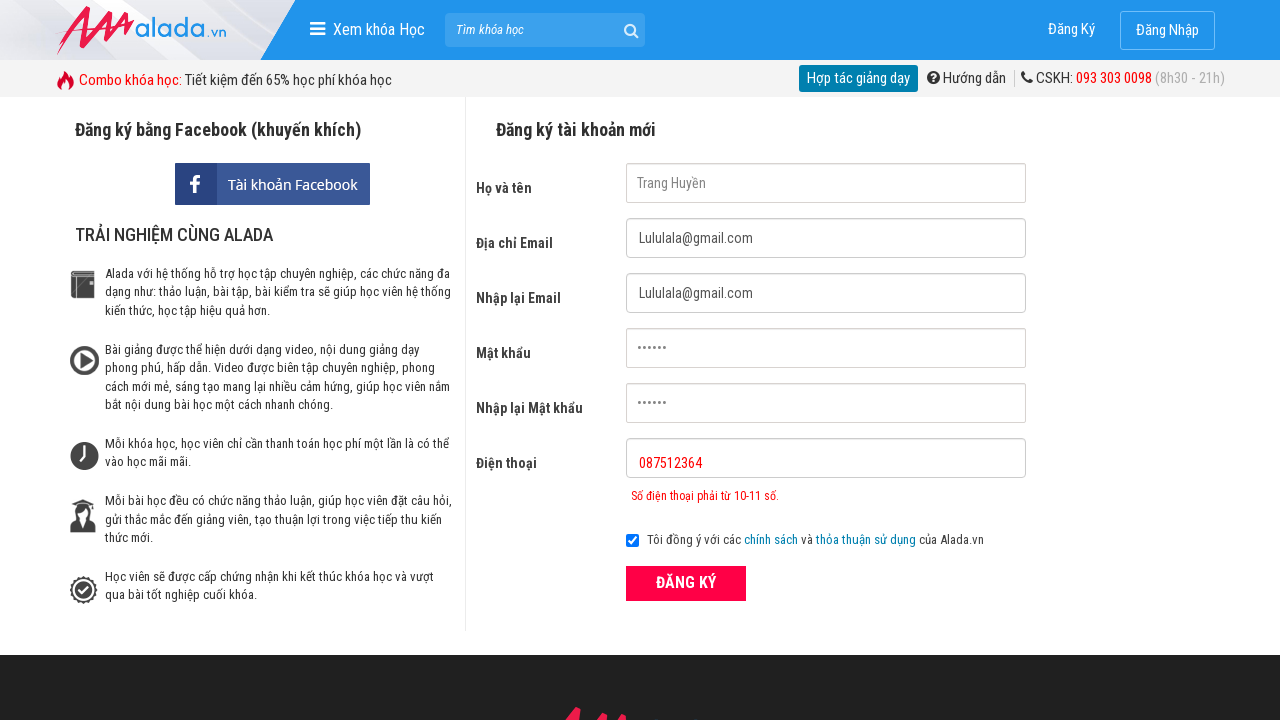

Cleared phone field on #txtPhone
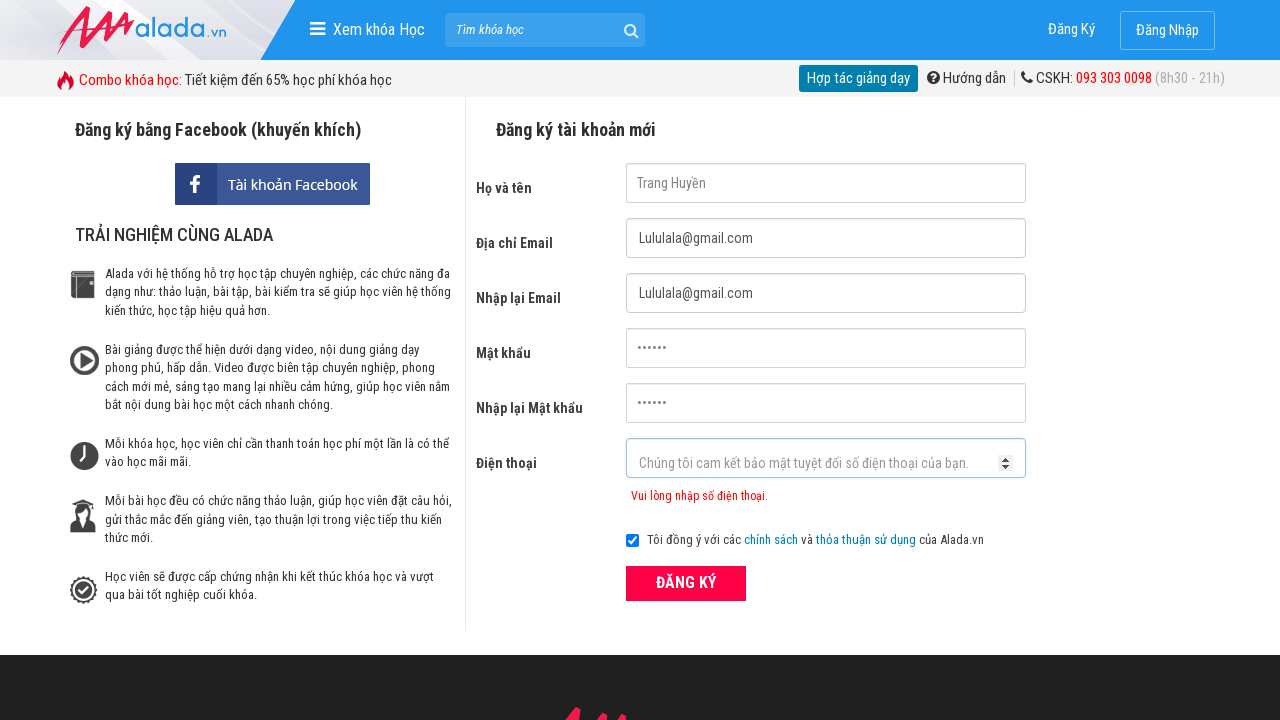

Filled phone field with '087512364011' (more than 11 digits) on #txtPhone
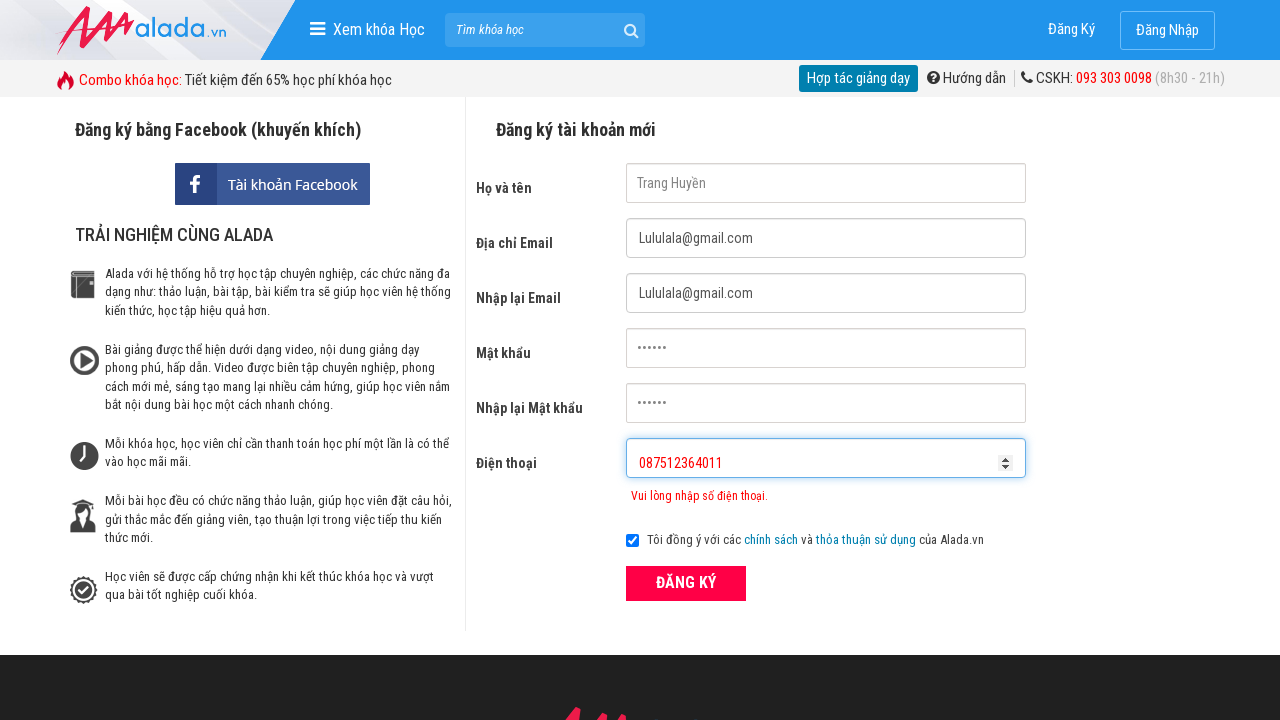

Clicked ĐĂNG KÝ button to submit form with invalid phone (more than 11 digits) at (686, 583) on xpath=//form[@id='frmLogin']//button[text()='ĐĂNG KÝ']
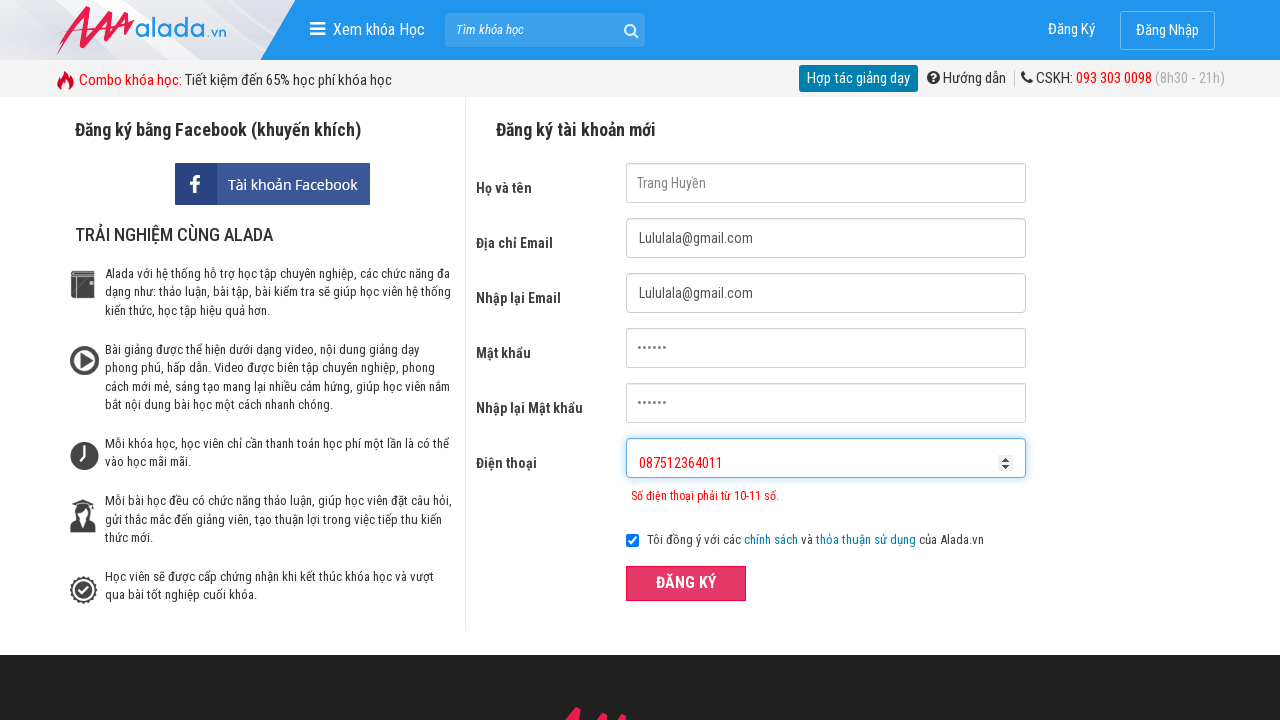

Cleared phone field on #txtPhone
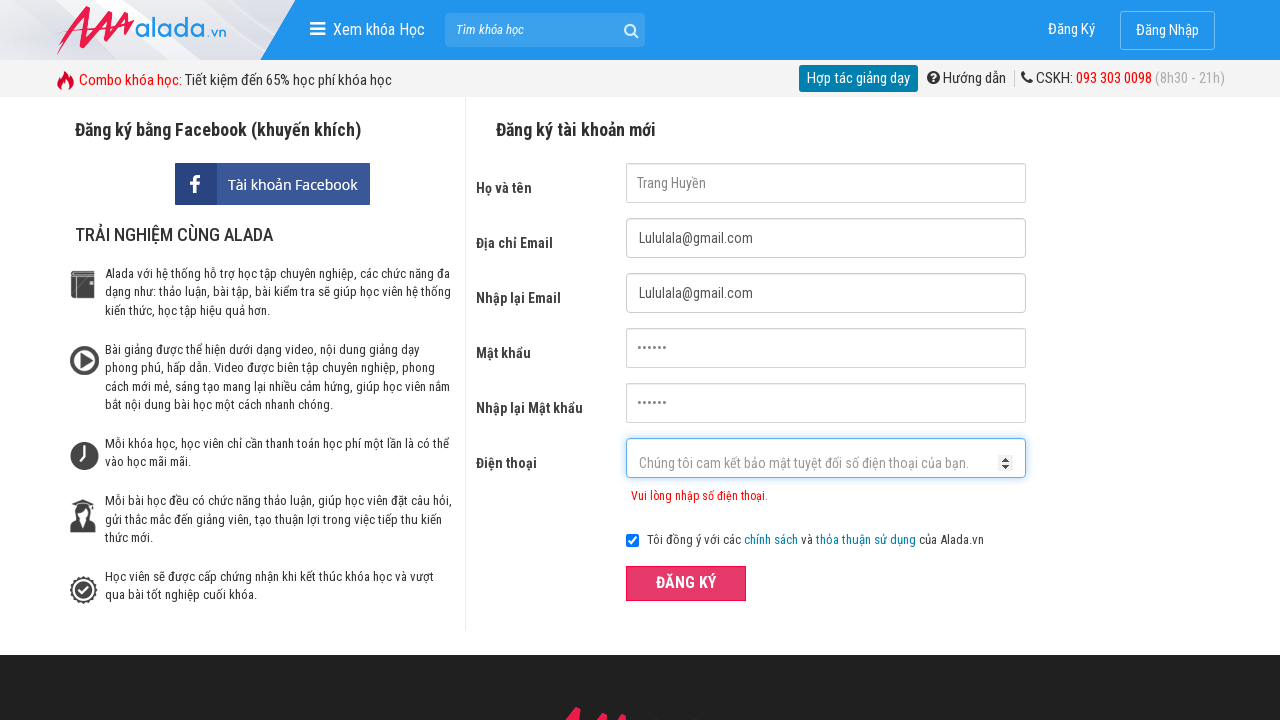

Filled phone field with '0175123640' (invalid prefix) on #txtPhone
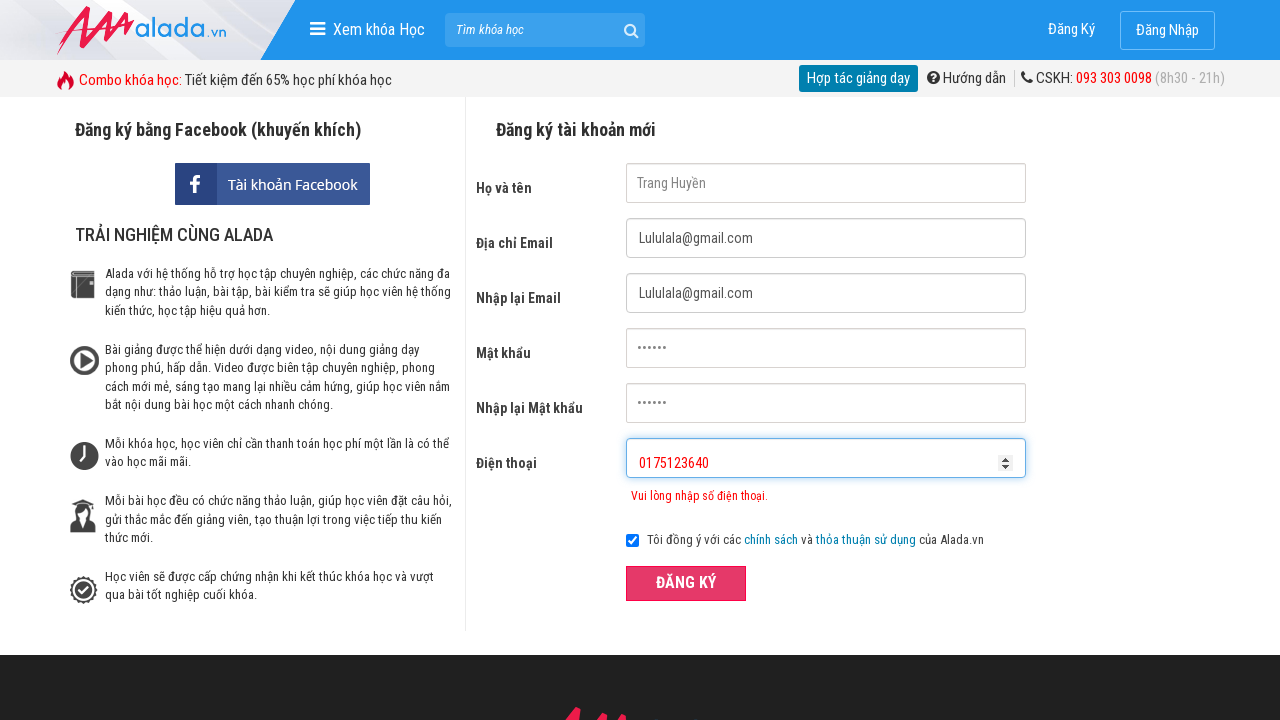

Clicked ĐĂNG KÝ button to submit form with invalid phone (invalid prefix) at (686, 583) on xpath=//form[@id='frmLogin']//button[text()='ĐĂNG KÝ']
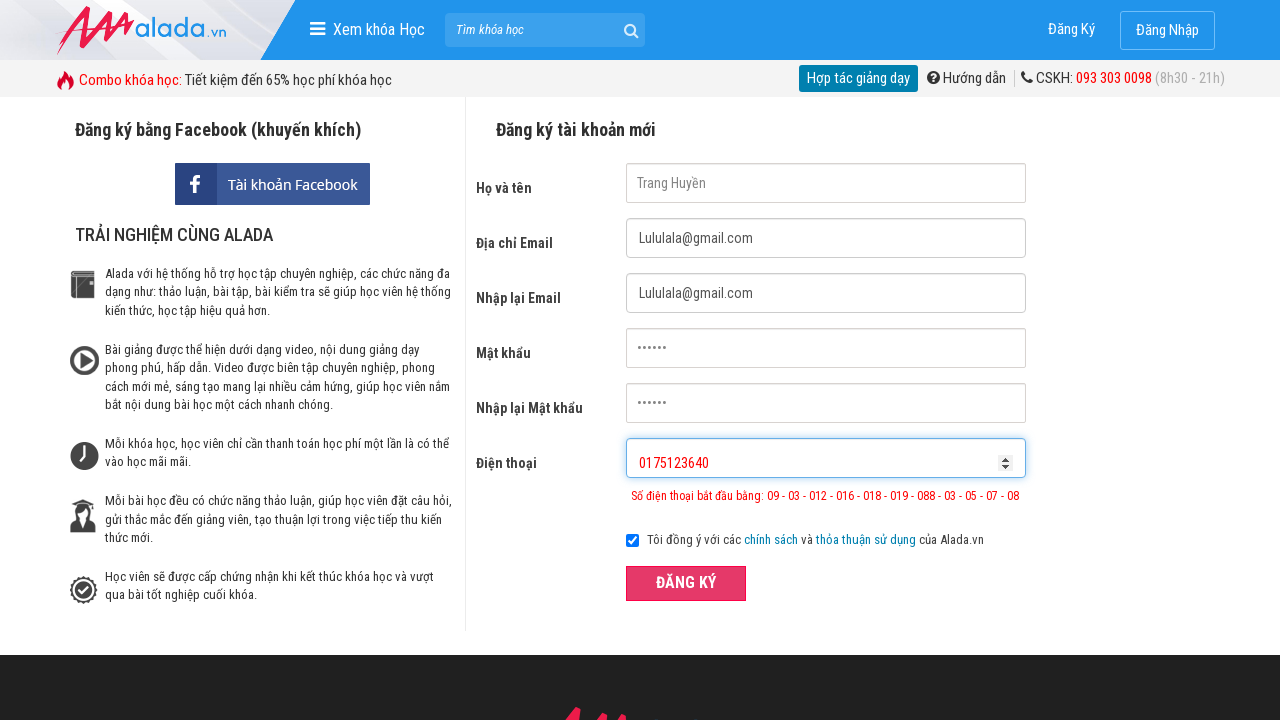

Error message appeared for phone field (invalid prefix case)
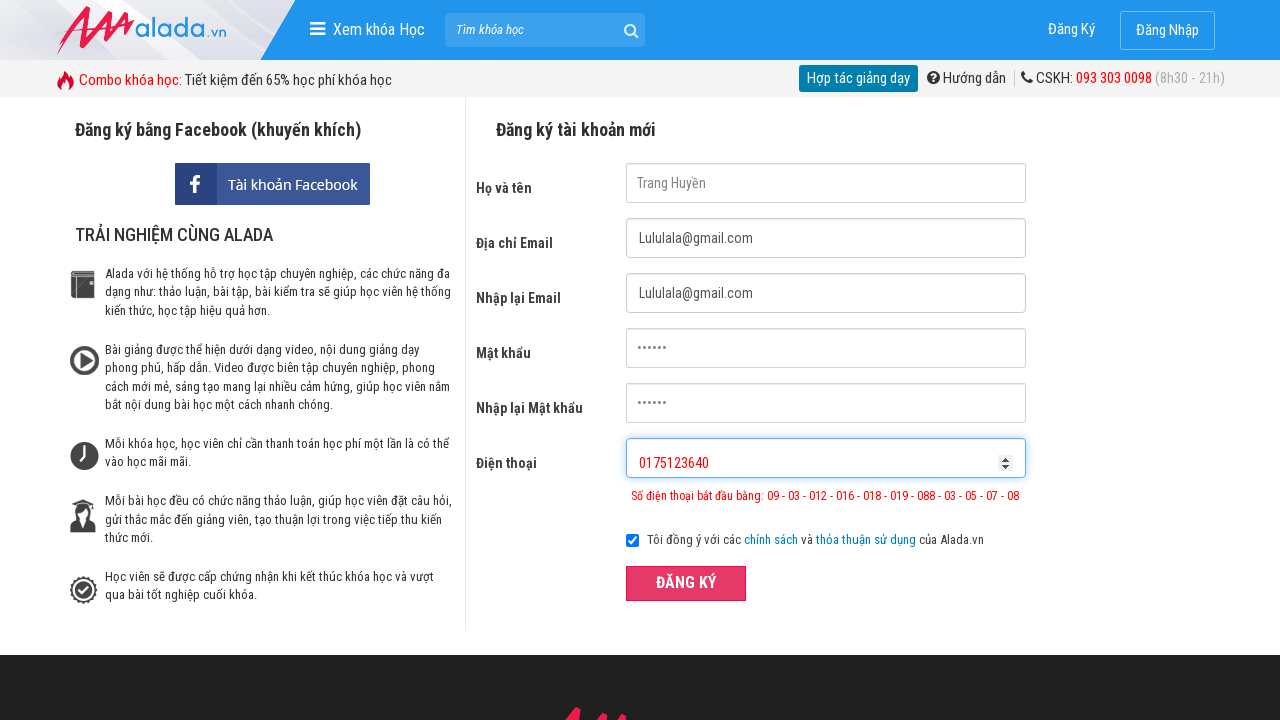

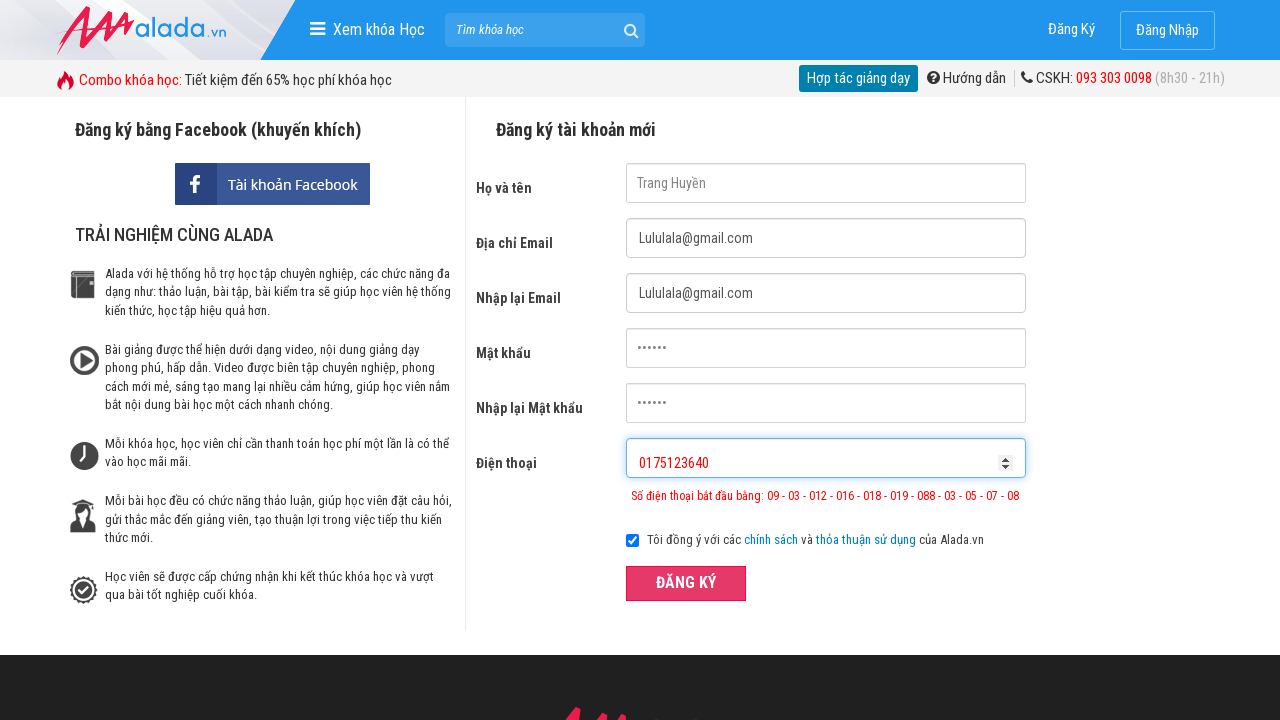